Tests selecting options from multiple dropdown menus on a registration form by selecting a year (1997) and day (23) from their respective dropdowns.

Starting URL: http://demo.automationtesting.in/Register.html

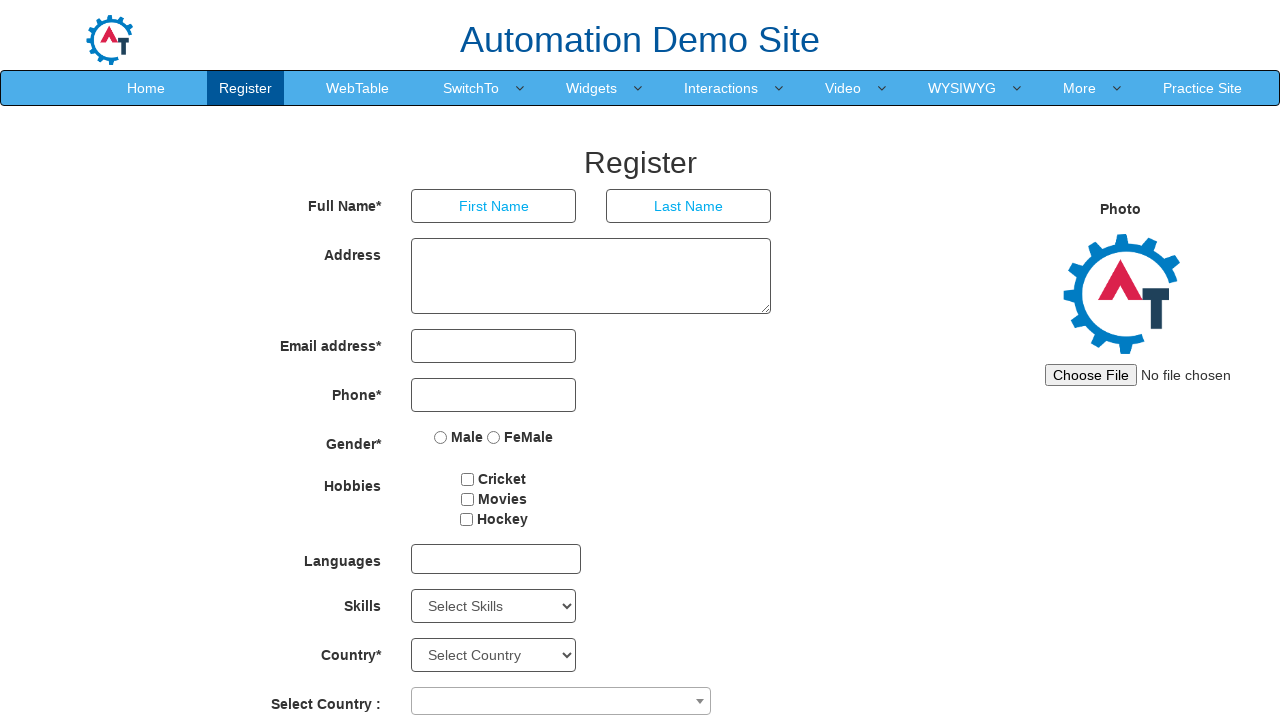

Selected year 1997 from the year dropdown on select#yearbox
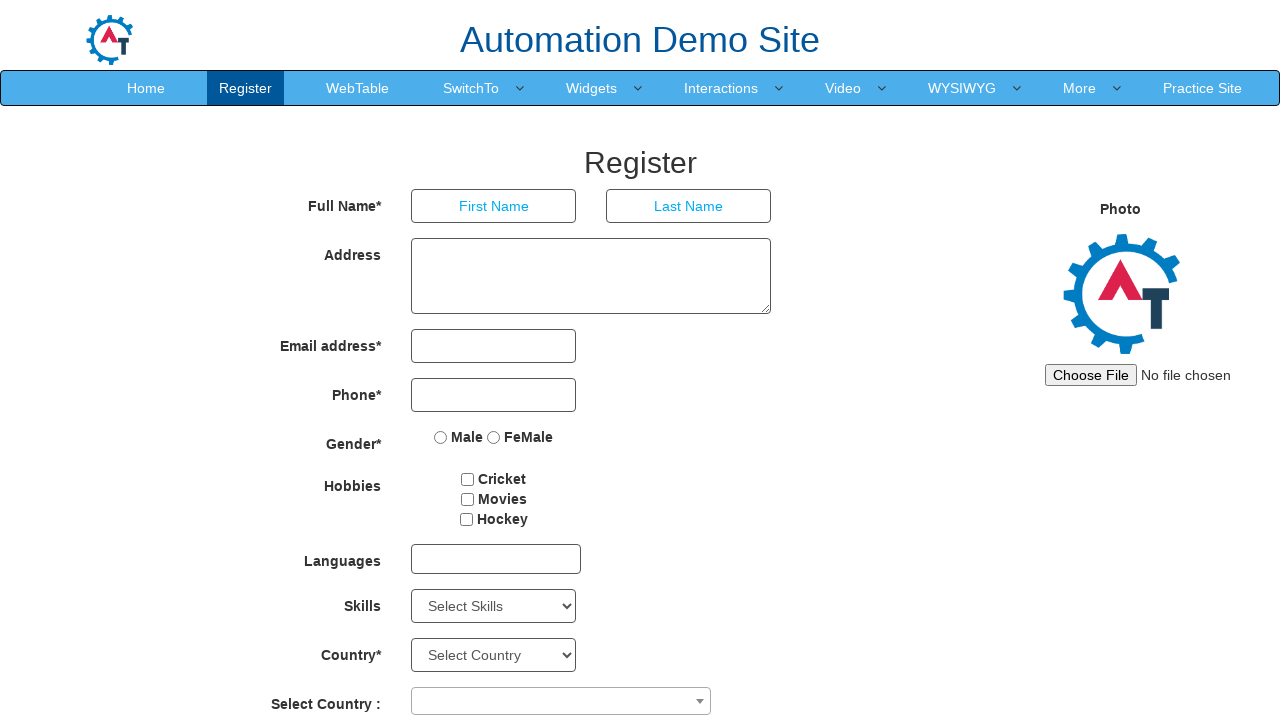

Selected day 23 from the day dropdown on select#daybox
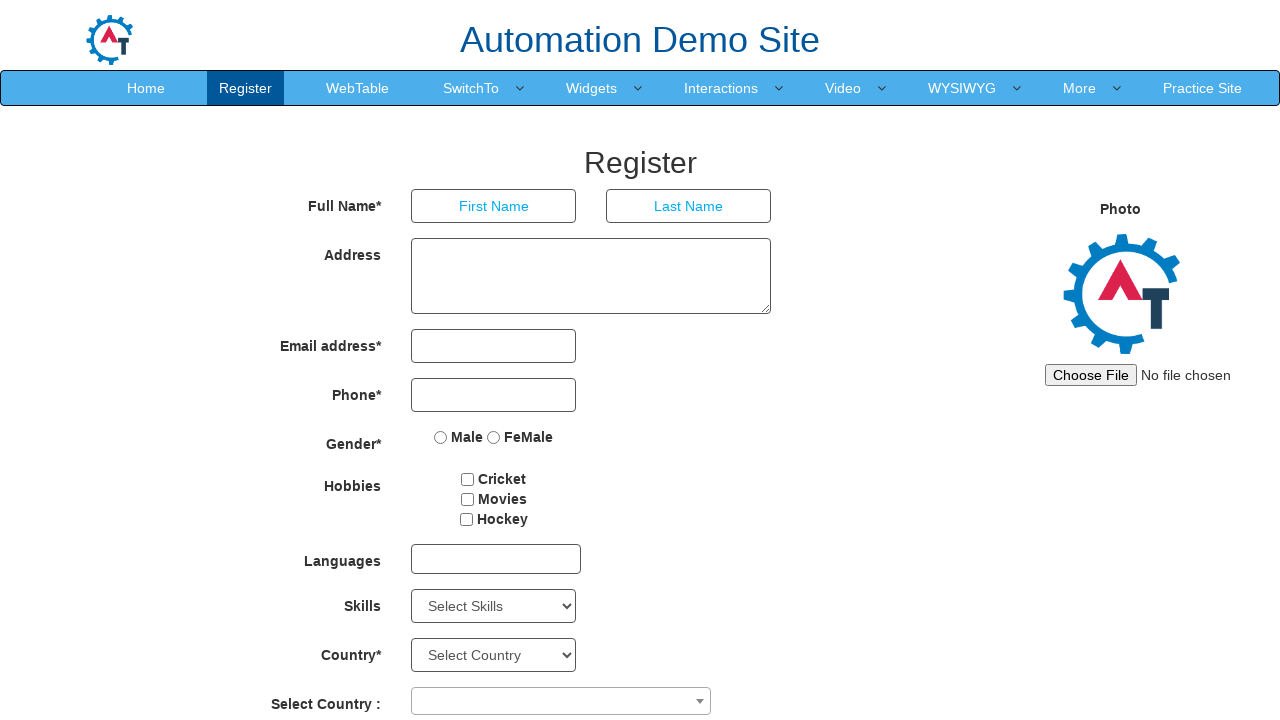

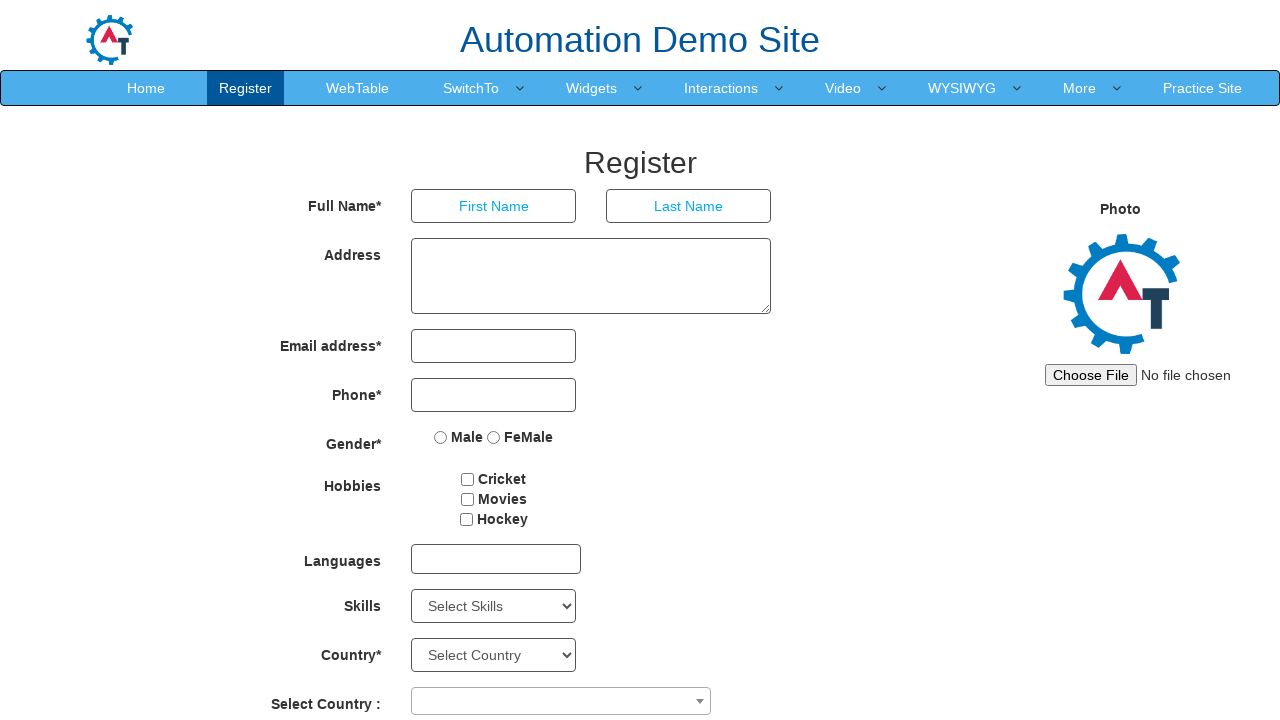